Tests form interaction by reading a custom attribute value from an element, performing a mathematical calculation, filling in the answer, selecting checkbox and radio button options, and submitting the form.

Starting URL: http://suninjuly.github.io/get_attribute.html

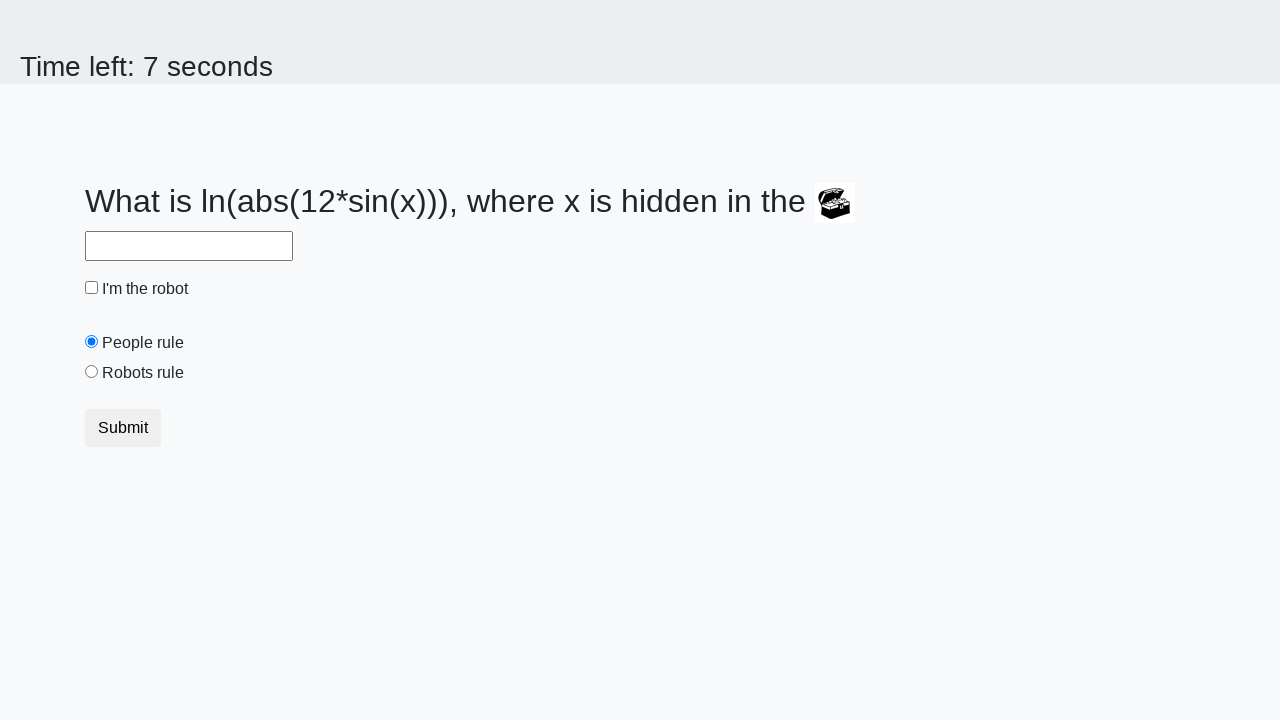

Located treasure element with ID 'treasure'
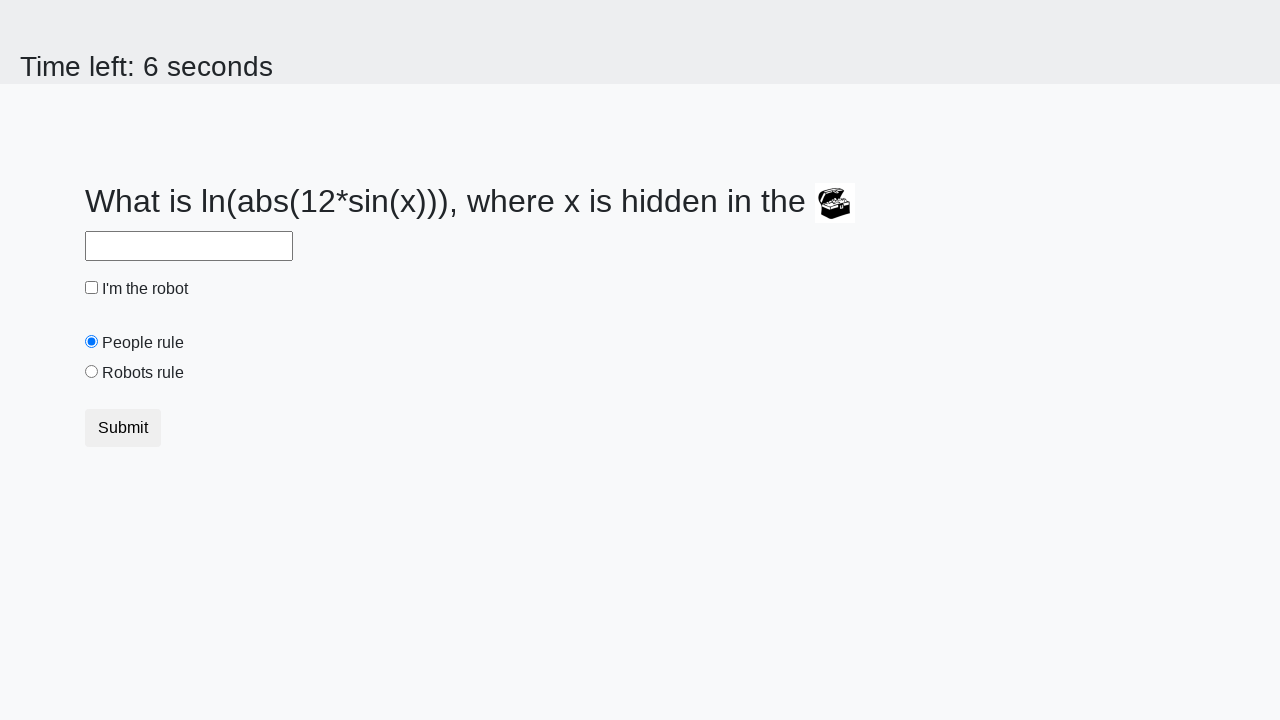

Retrieved custom attribute 'valuex' with value: 387
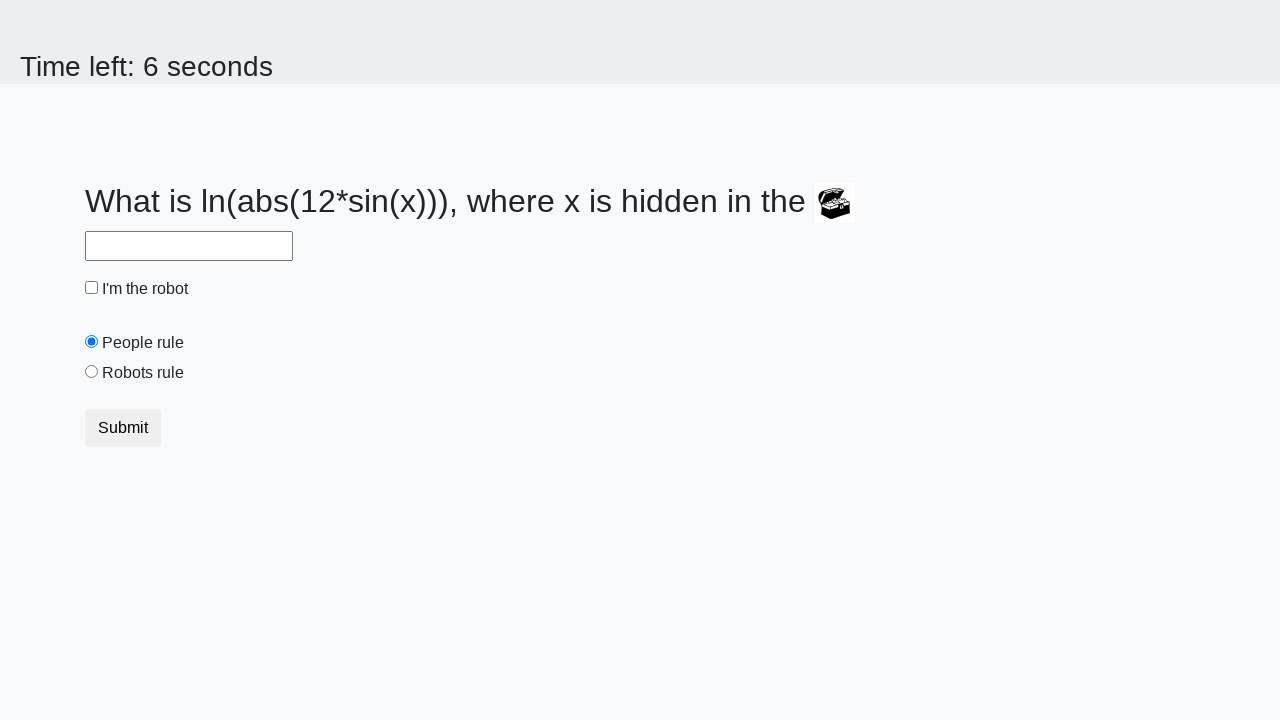

Calculated answer using formula: 1.8897058586580002
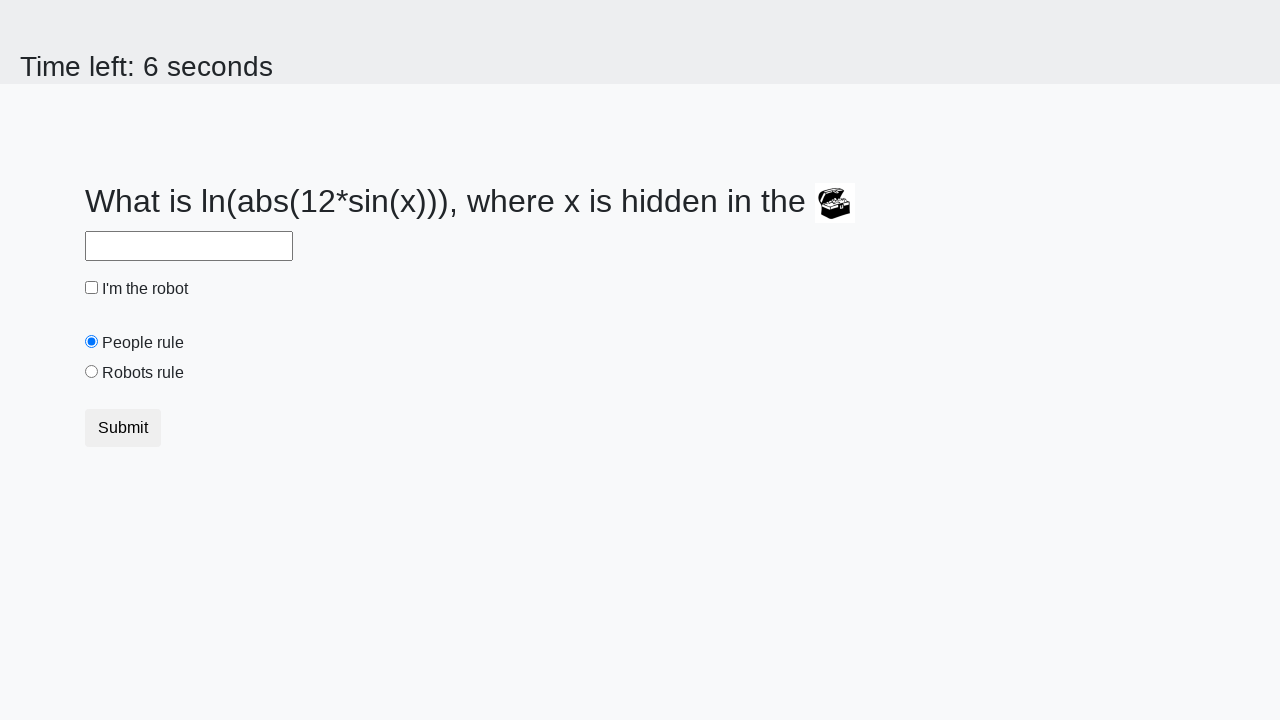

Filled answer field with calculated value: 1.8897058586580002 on #answer
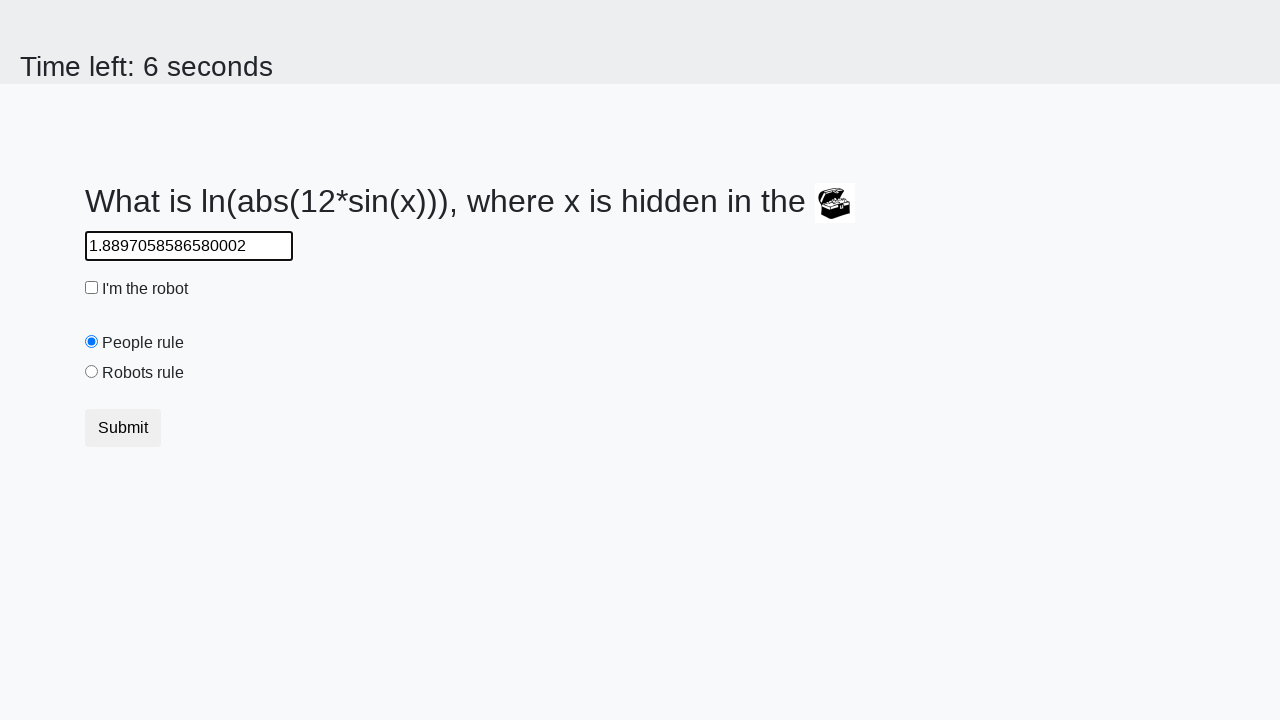

Clicked robot checkbox at (92, 288) on #robotCheckbox
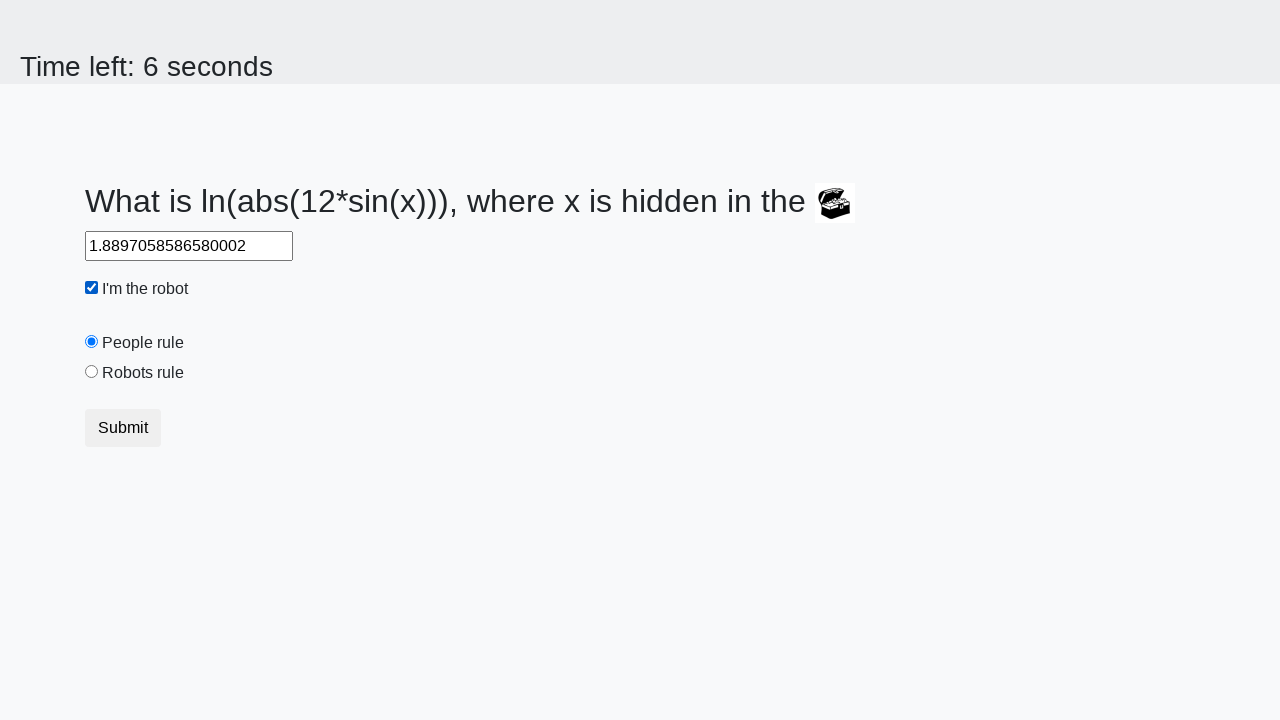

Selected 'robots rule' radio button at (92, 372) on #robotsRule
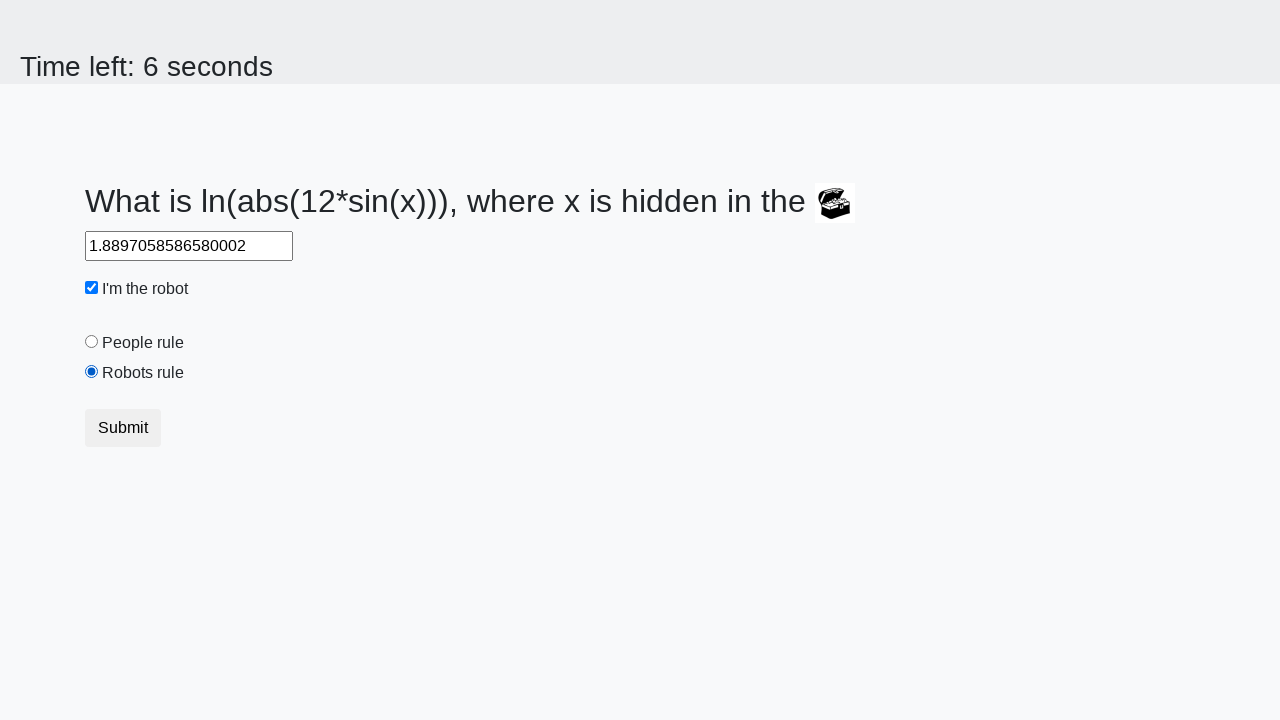

Clicked submit button to submit the form at (123, 428) on .btn
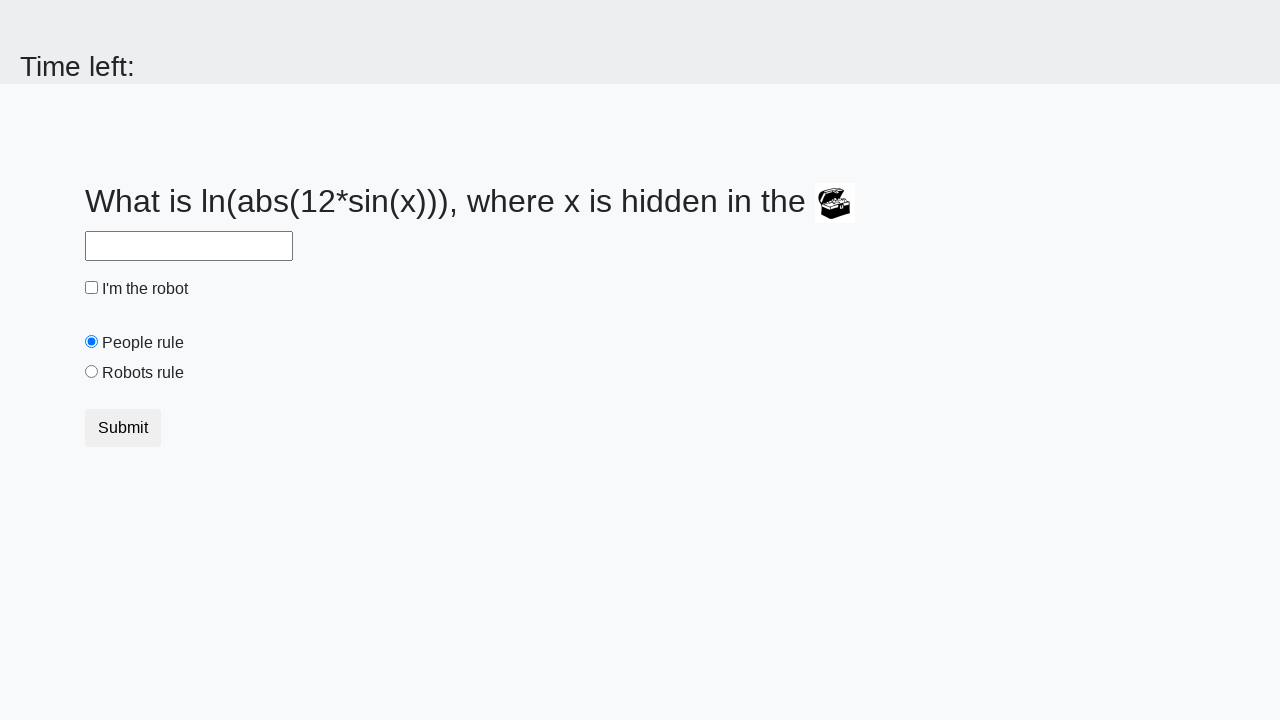

Waited 1000ms for page to process submission
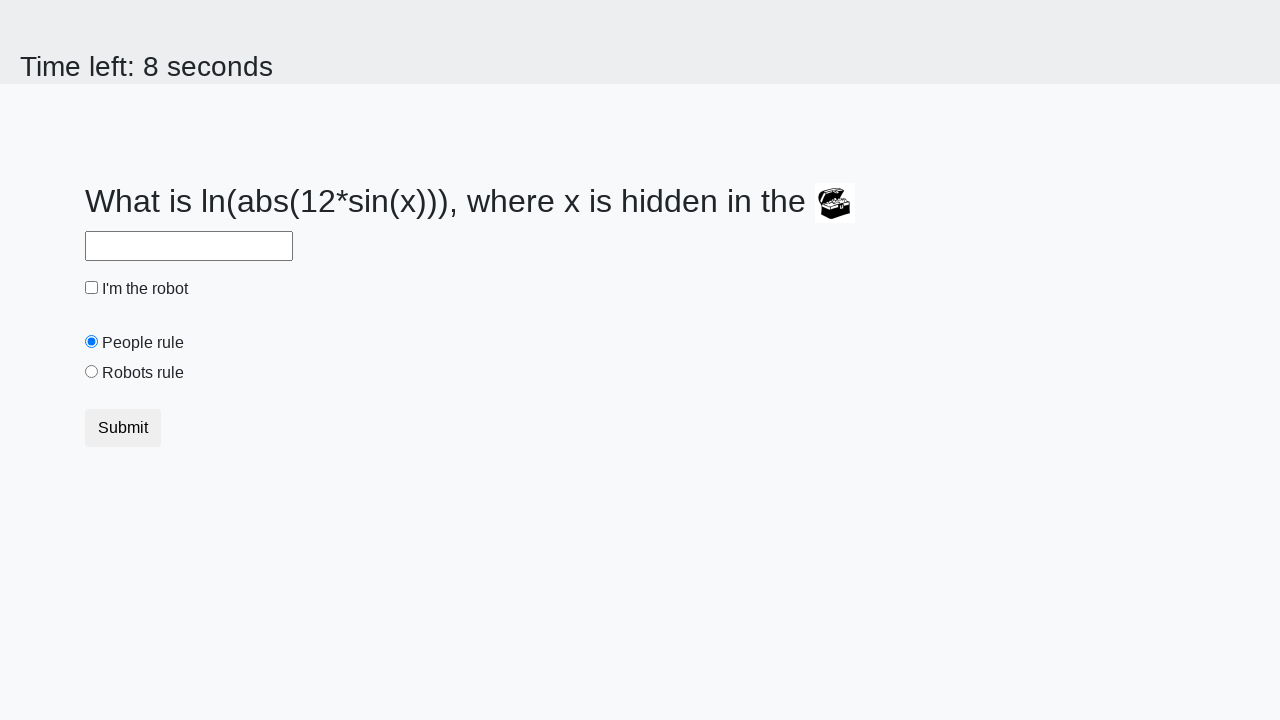

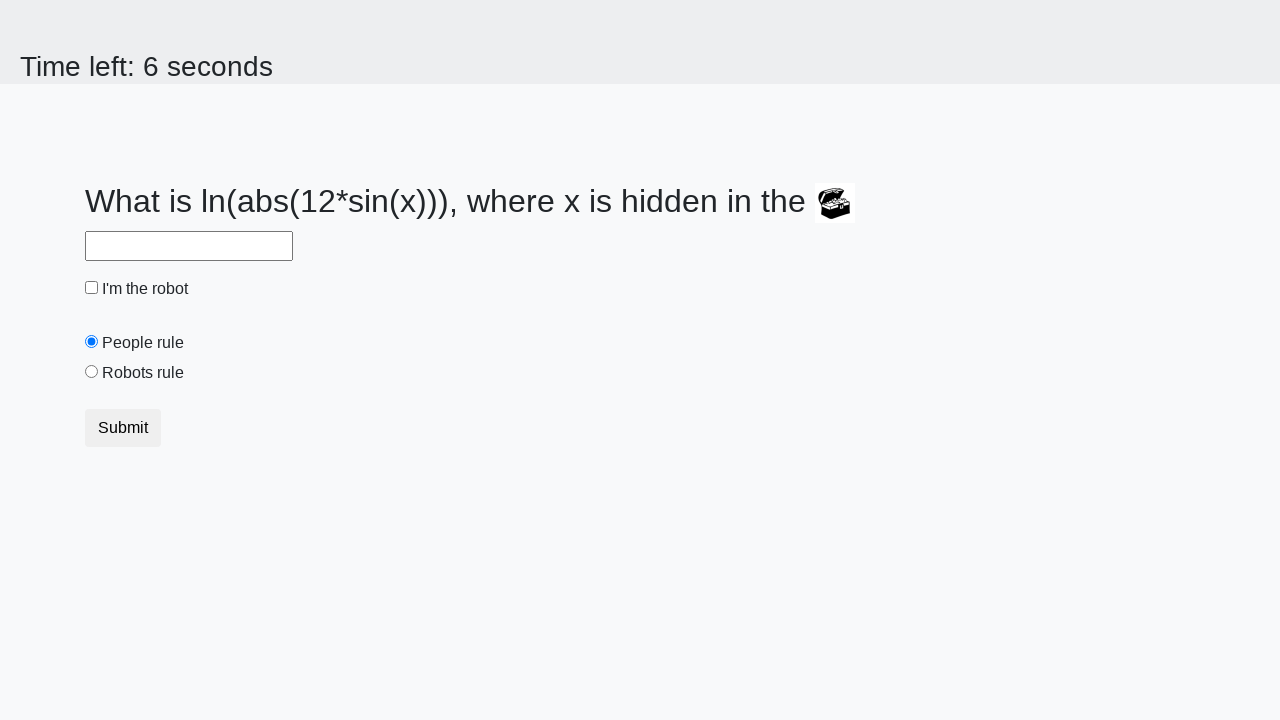